Tests navigation functionality by clicking each link in the LinkList1 section and navigating back to the original page after each click, verifying that all links are clickable and navigation works correctly.

Starting URL: https://omayo.blogspot.com/

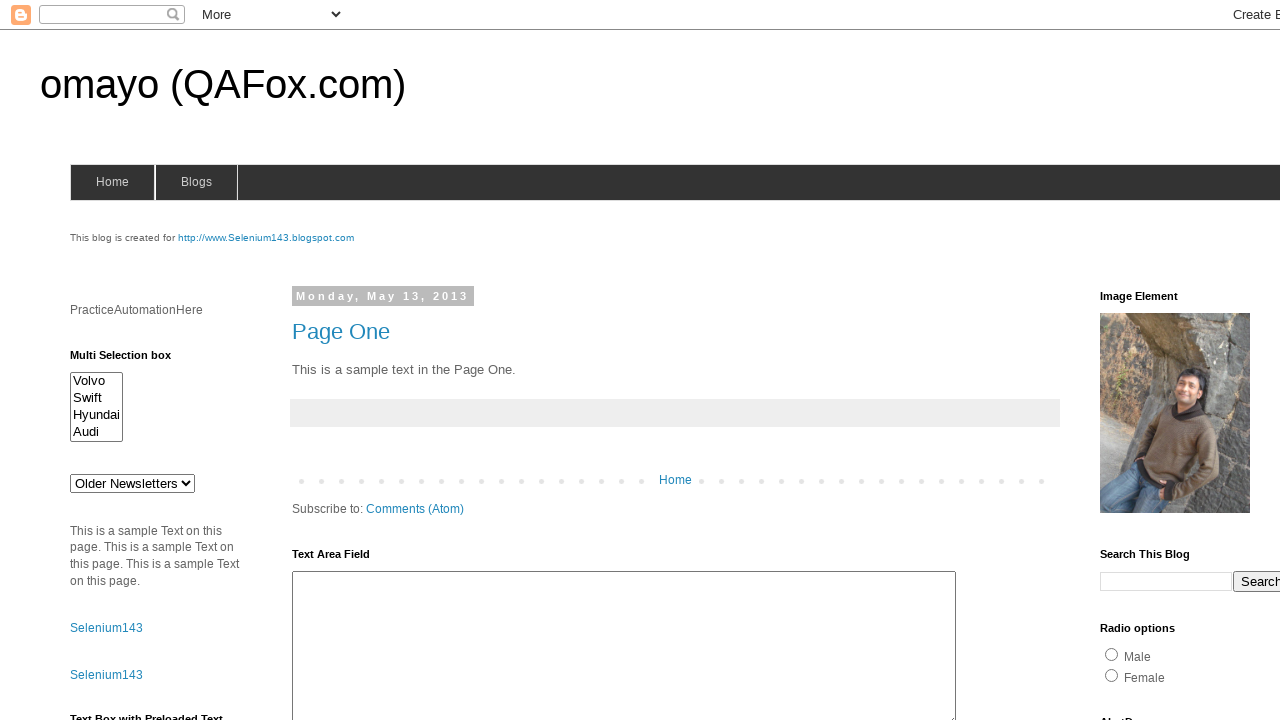

Retrieved count of links in LinkList1 section
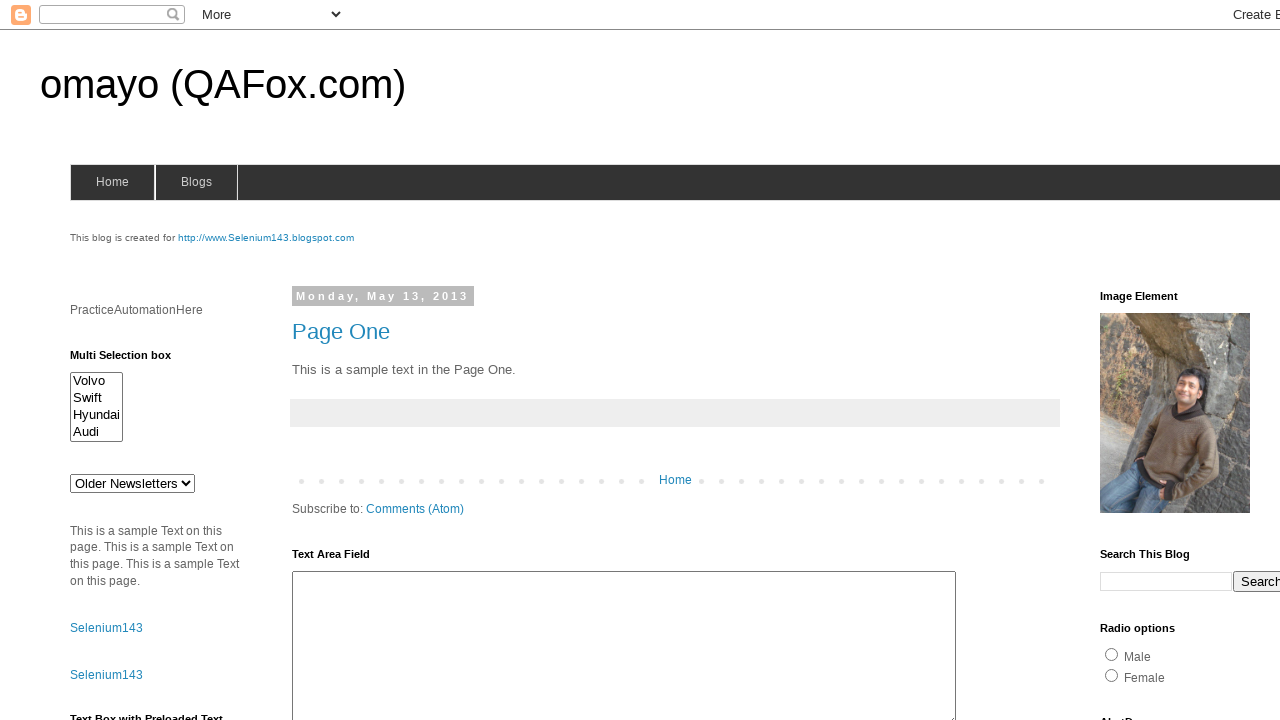

Clicked link 1 in LinkList1 section at (1160, 360) on (//div[@id='LinkList1']//a)[1]
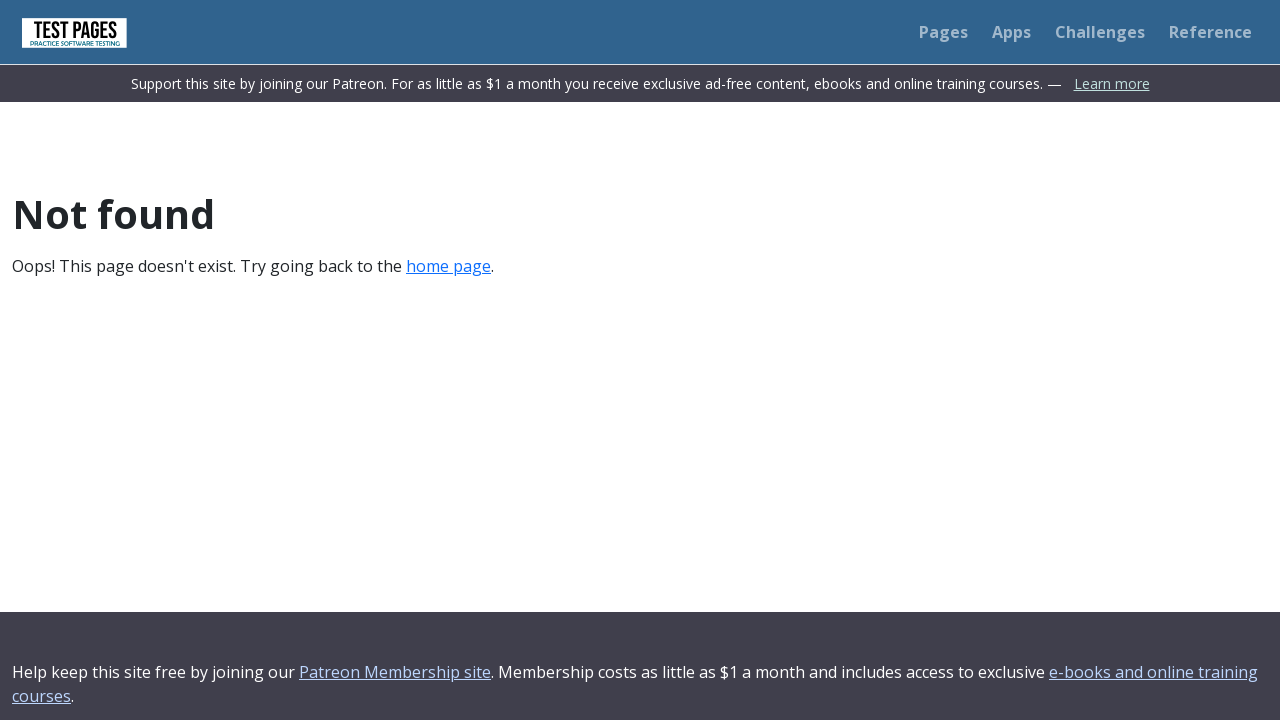

Navigated back to original page after clicking link 1
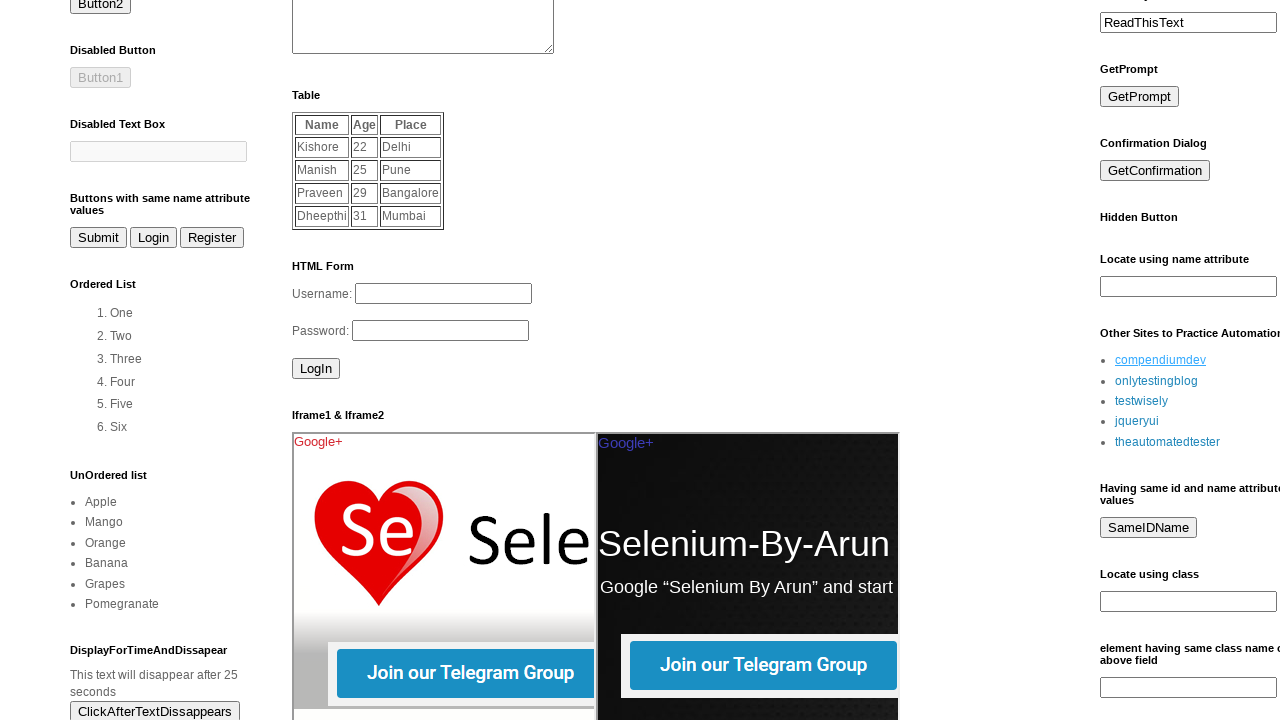

LinkList1 section loaded and ready for next iteration
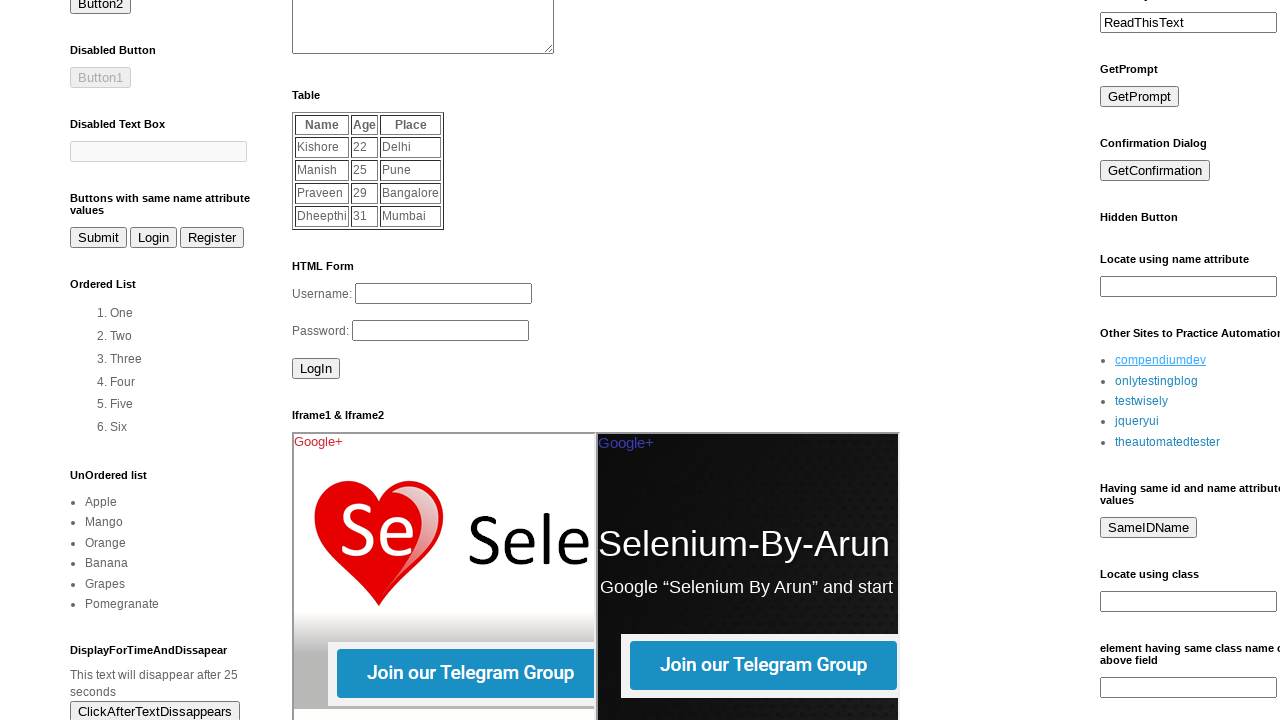

Clicked link 2 in LinkList1 section at (1156, 381) on (//div[@id='LinkList1']//a)[2]
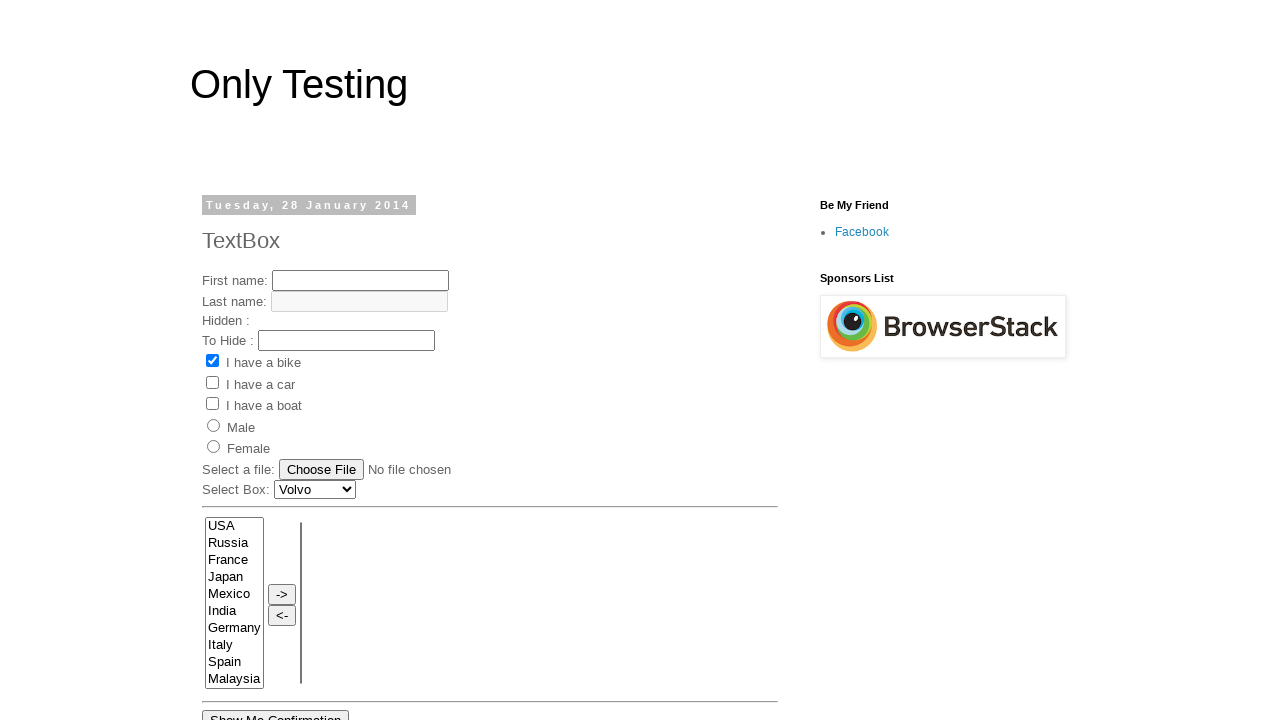

Navigated back to original page after clicking link 2
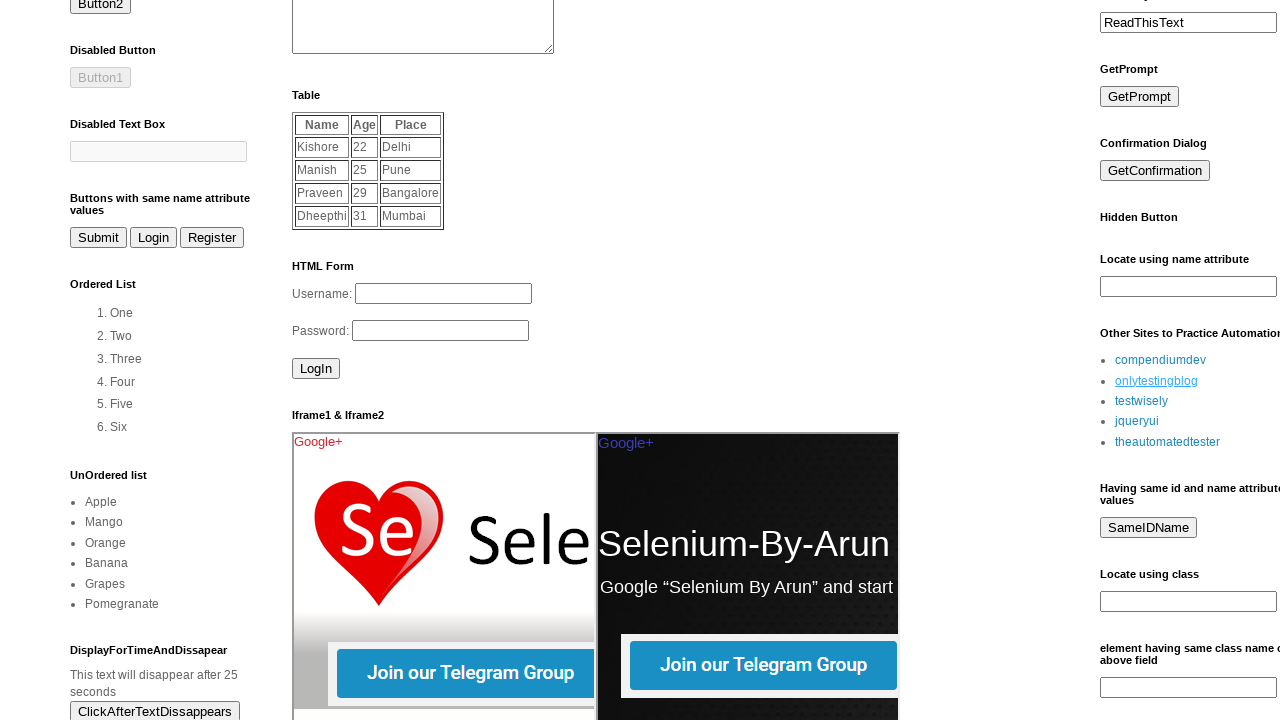

LinkList1 section loaded and ready for next iteration
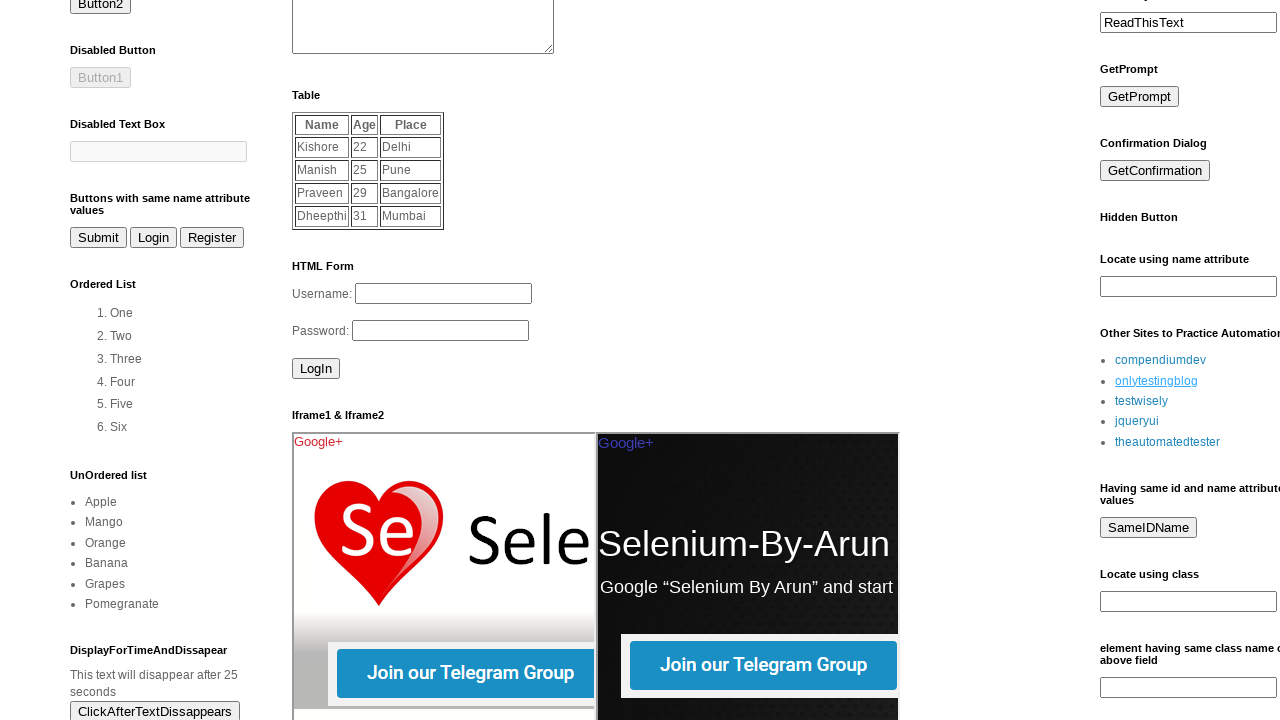

Clicked link 3 in LinkList1 section at (1142, 401) on (//div[@id='LinkList1']//a)[3]
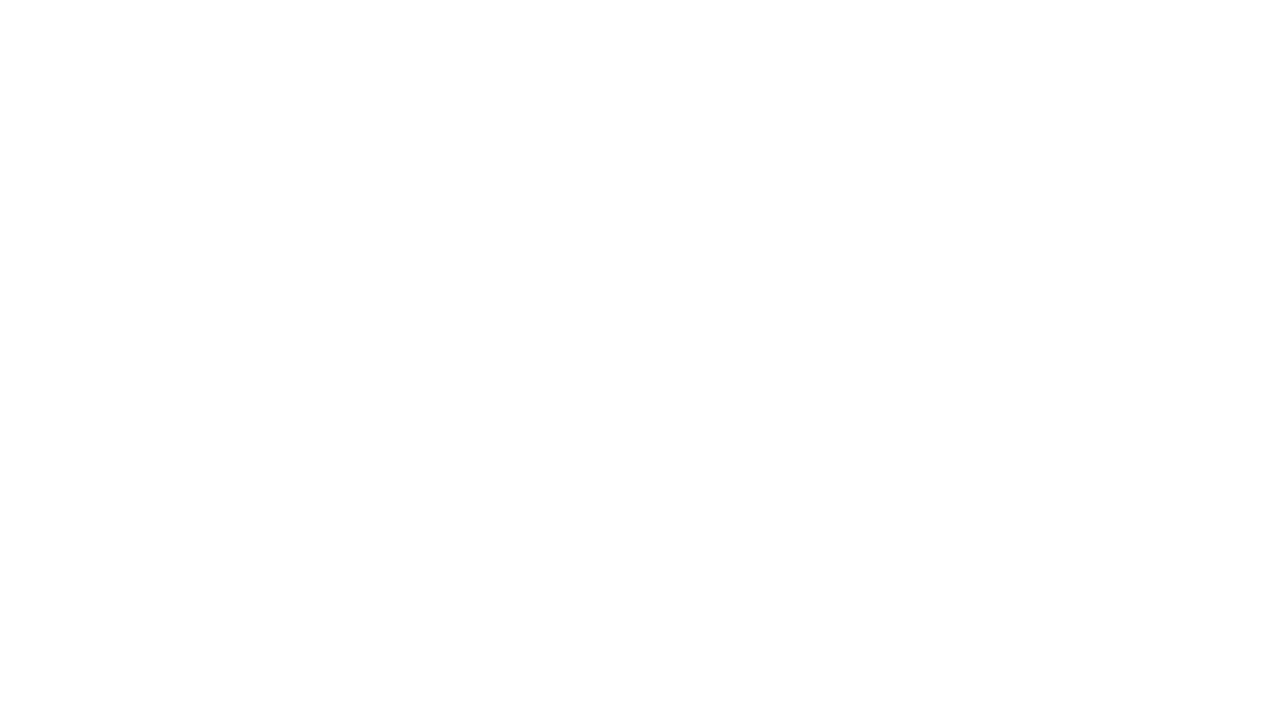

Navigated back to original page after clicking link 3
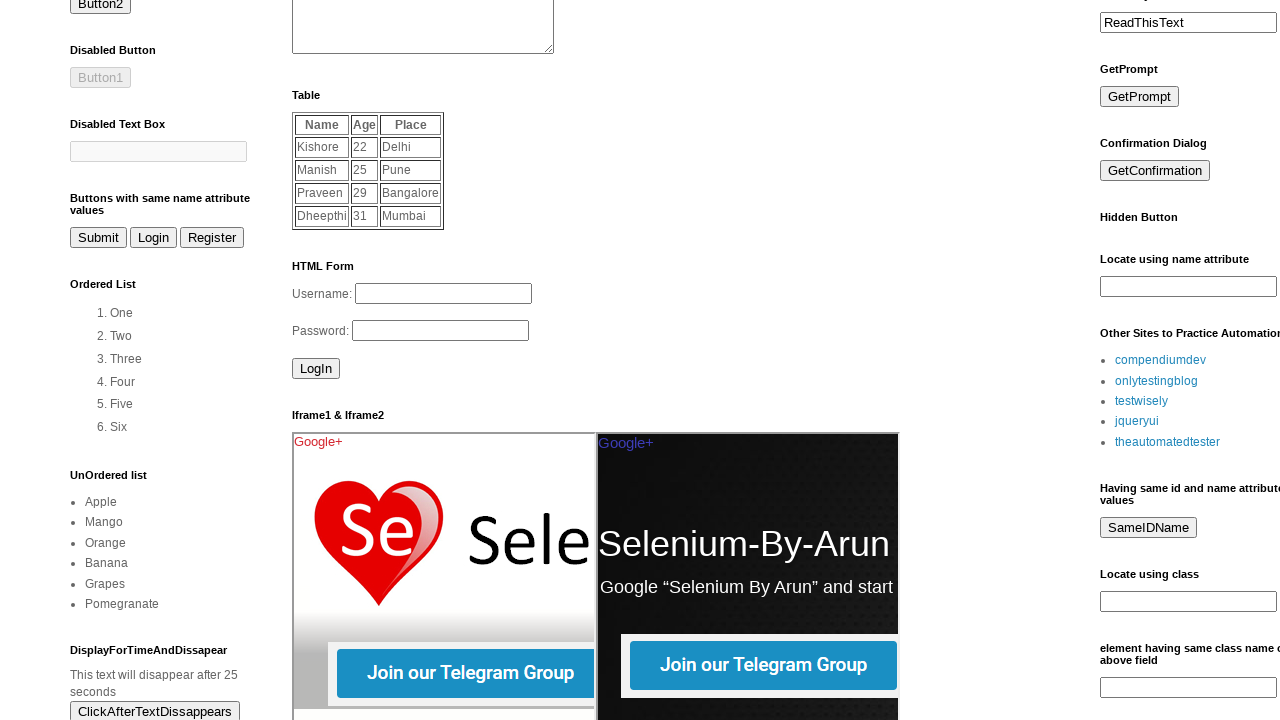

LinkList1 section loaded and ready for next iteration
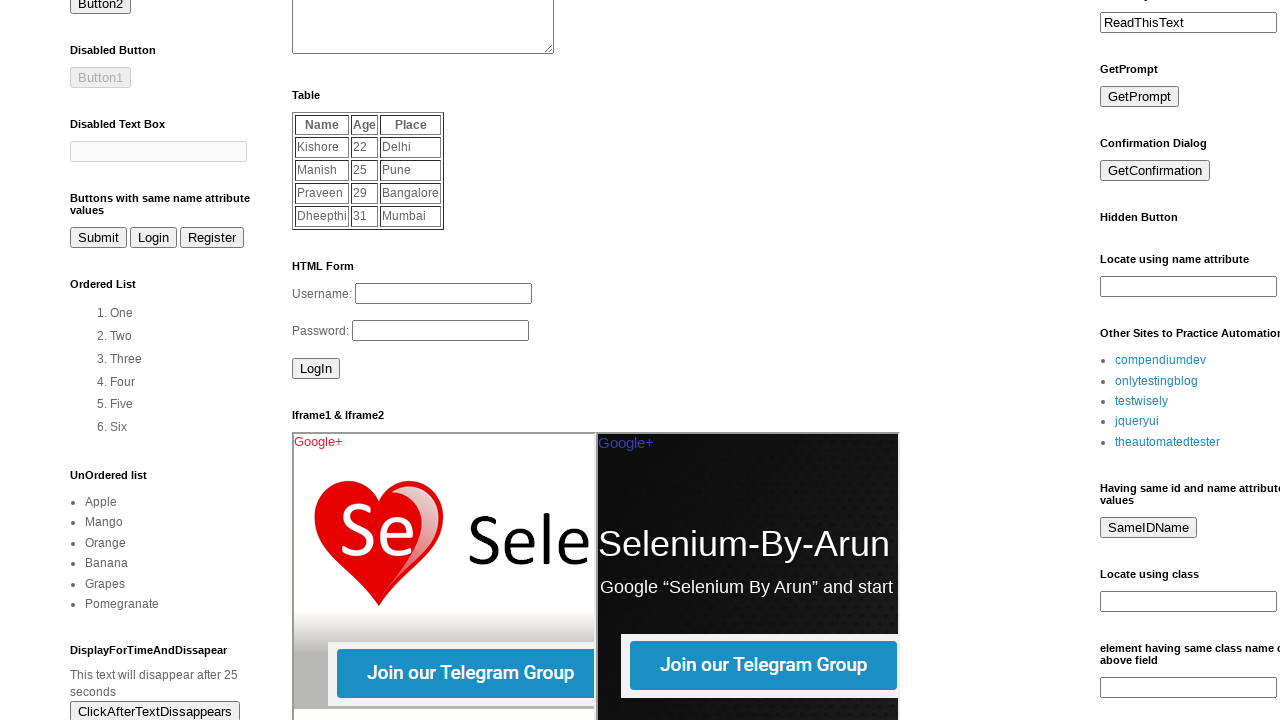

Clicked link 4 in LinkList1 section at (1137, 421) on (//div[@id='LinkList1']//a)[4]
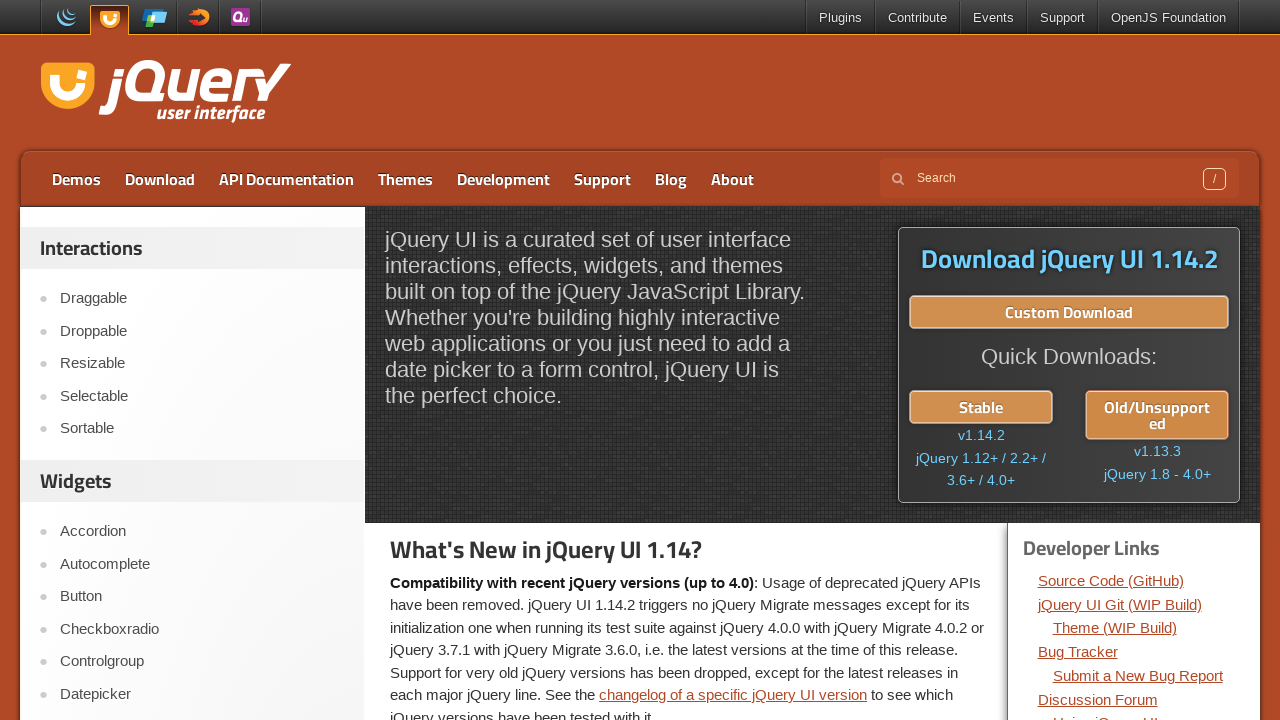

Navigated back to original page after clicking link 4
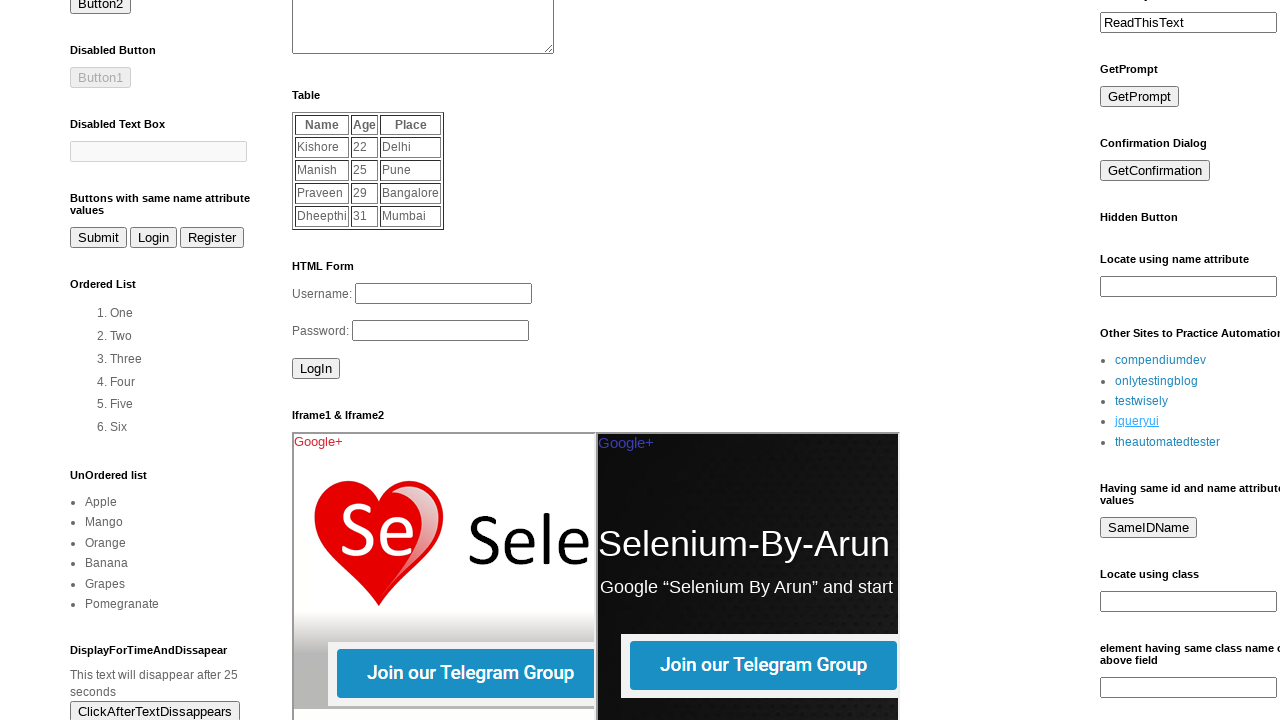

LinkList1 section loaded and ready for next iteration
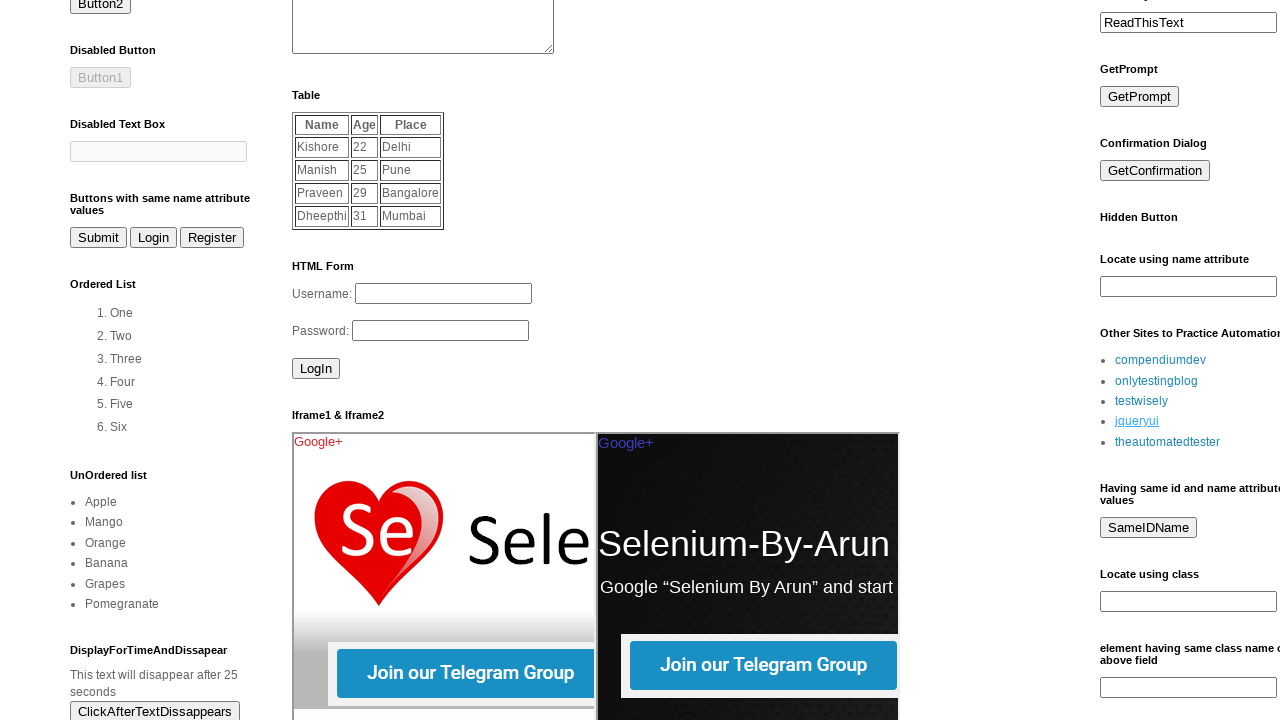

Clicked link 5 in LinkList1 section at (1168, 442) on (//div[@id='LinkList1']//a)[5]
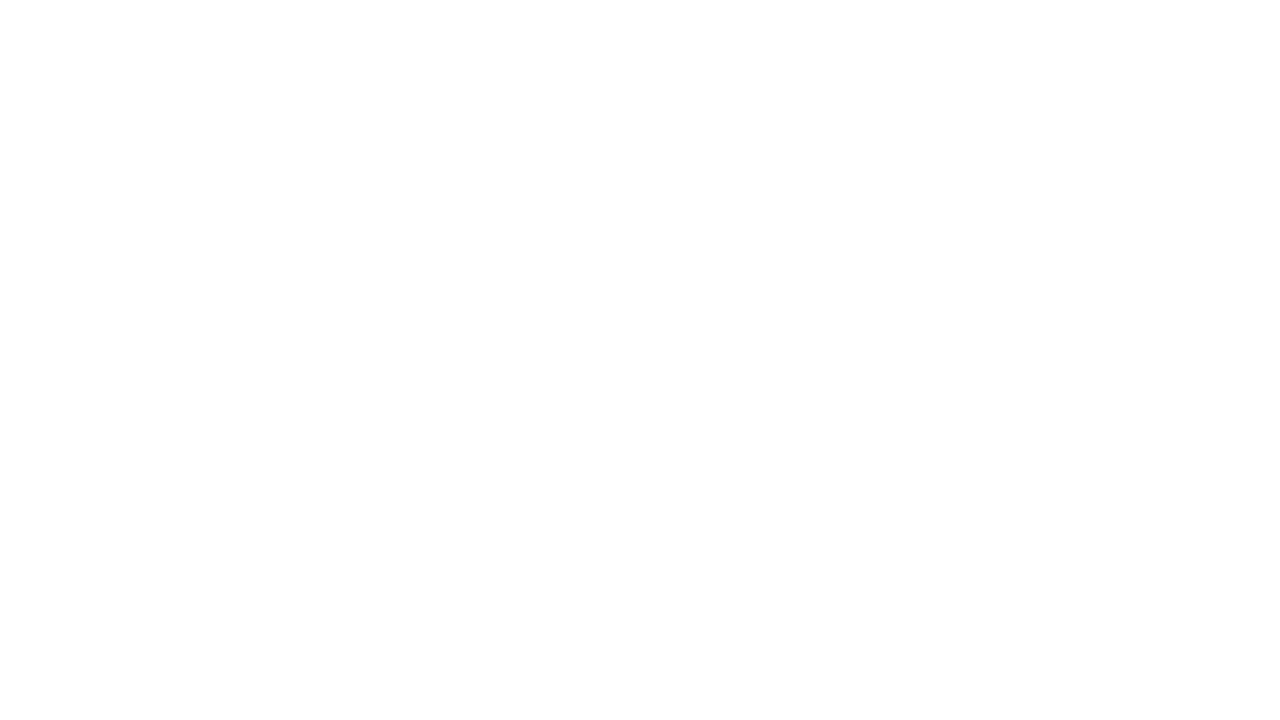

Navigated back to original page after clicking link 5
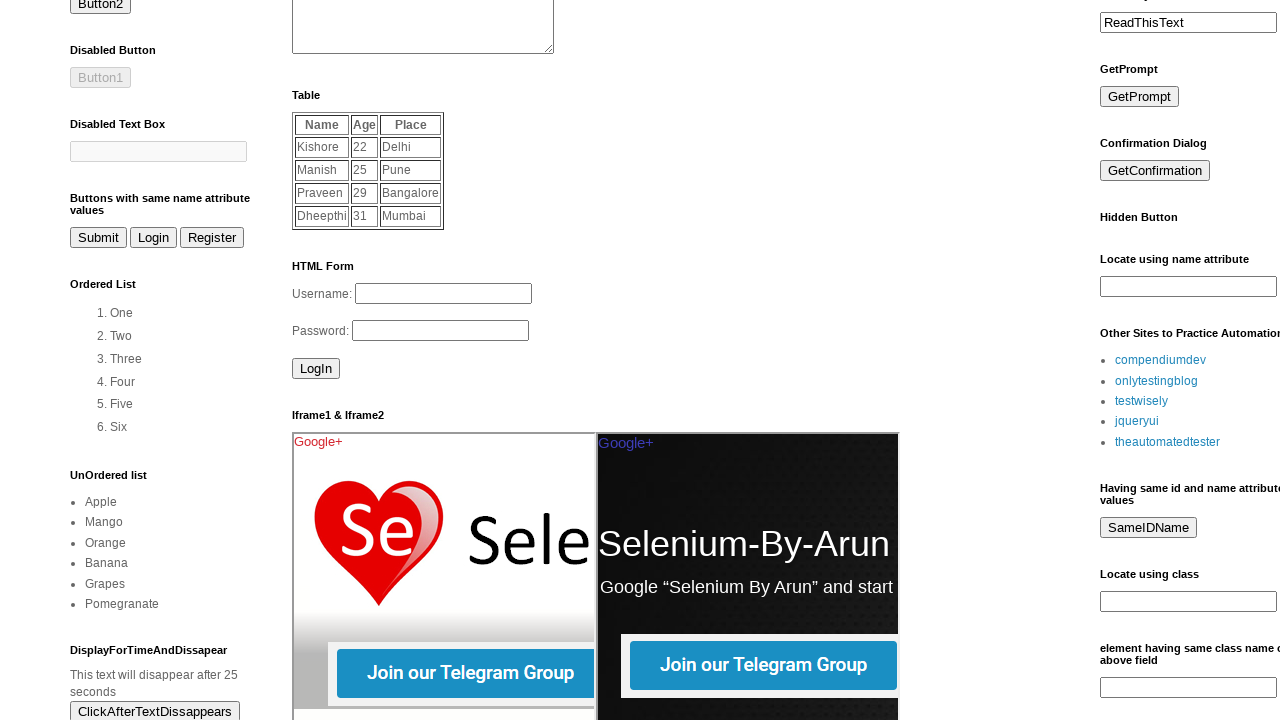

LinkList1 section loaded and ready for next iteration
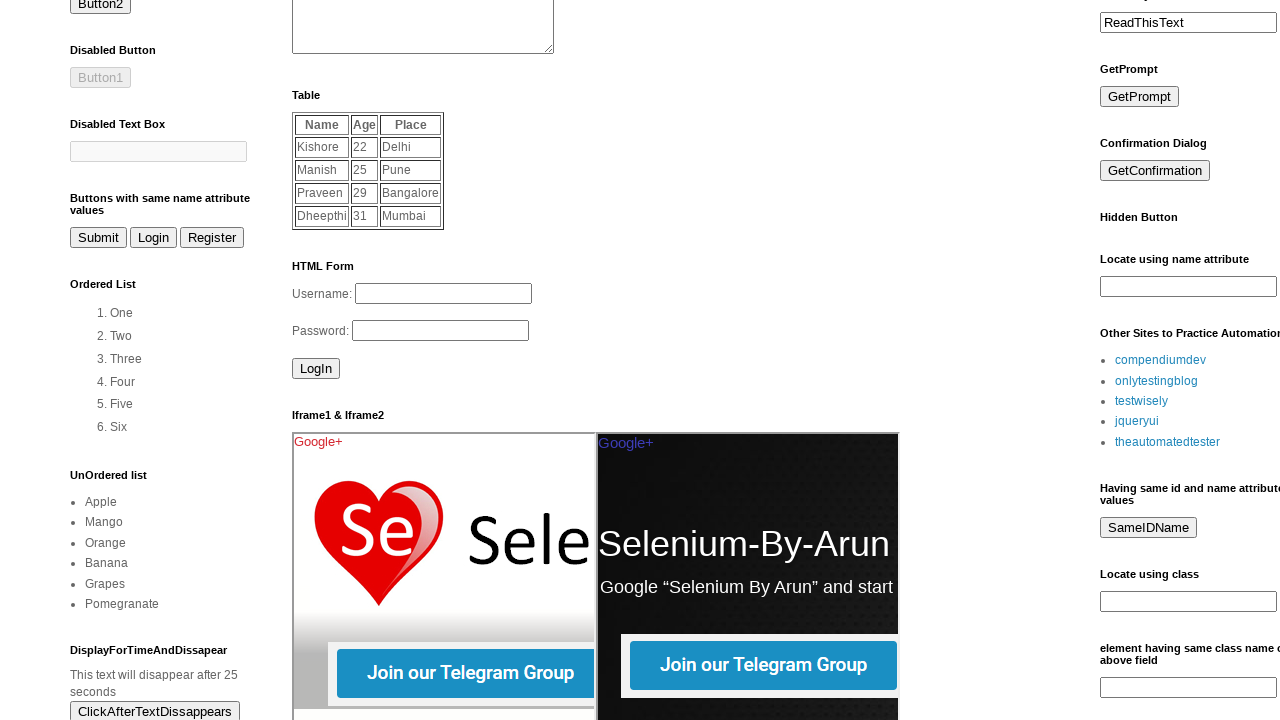

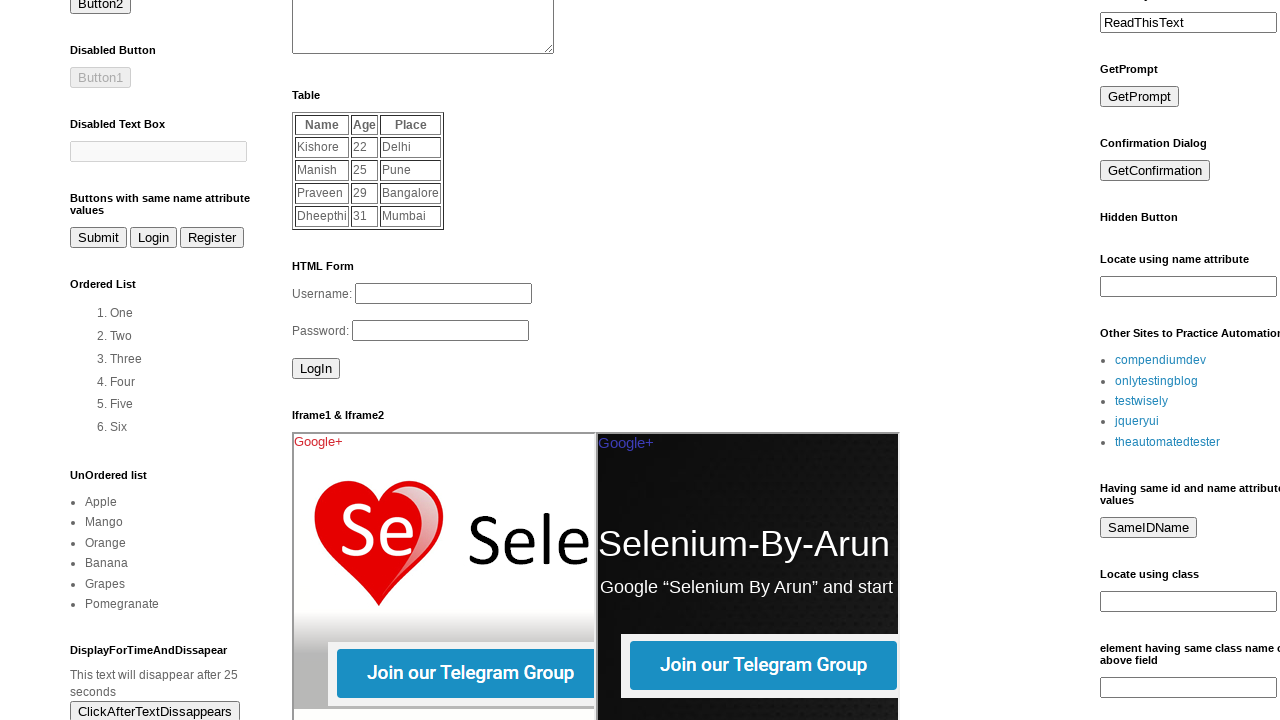